Tests browser window management by navigating to TechProEducation website and manipulating window states (minimize, maximize, fullscreen), demonstrating Playwright viewport controls.

Starting URL: https://www.techproeducation.com

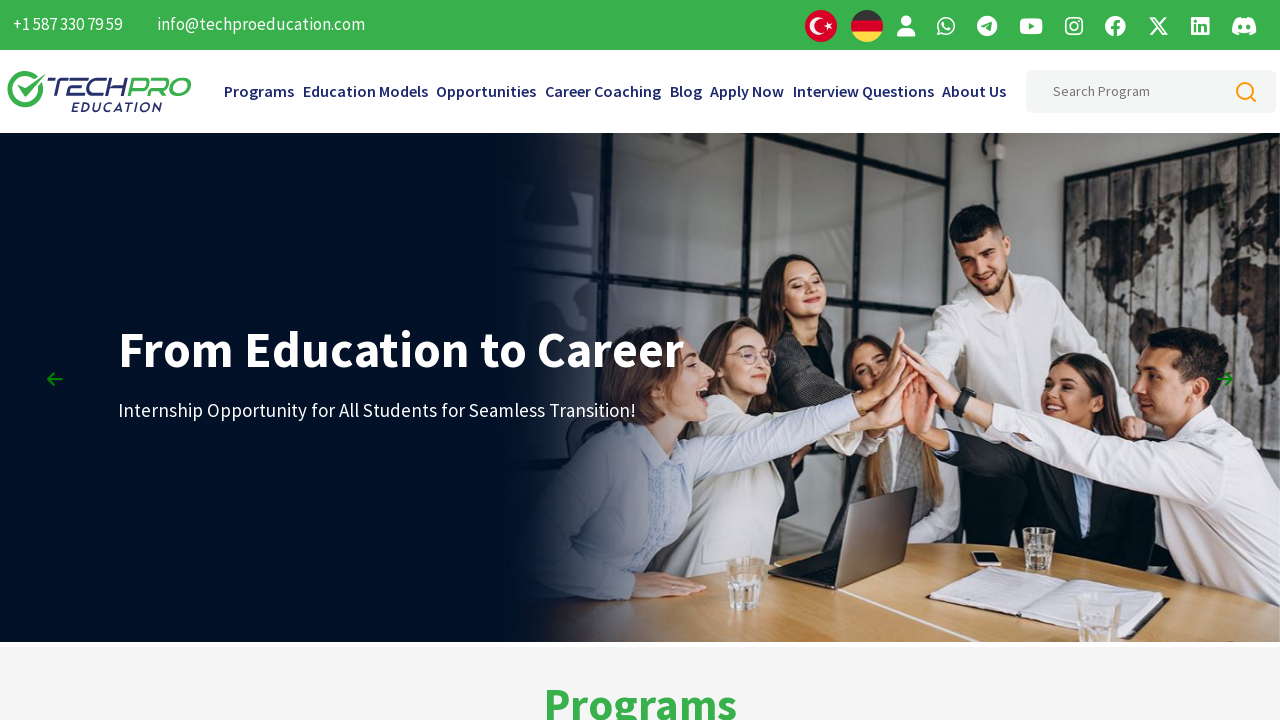

Retrieved initial viewport size
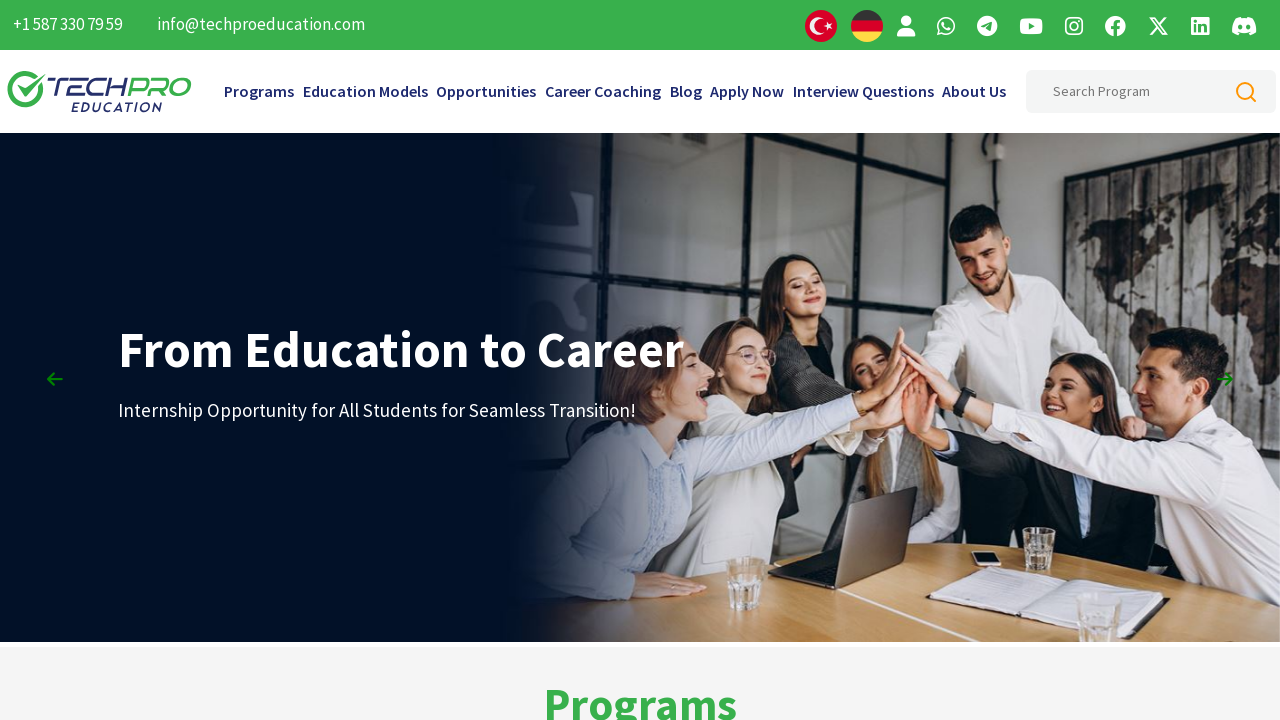

Waited 1 second before viewport manipulation
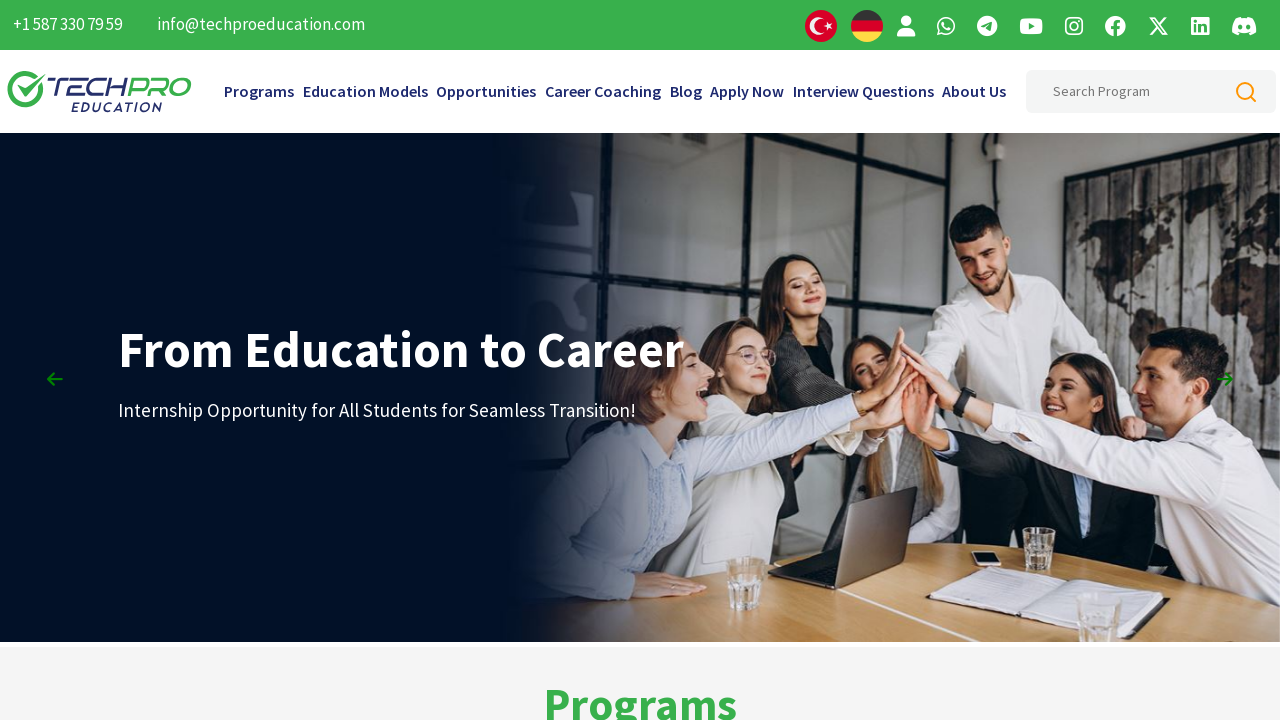

Set viewport to maximized dimensions (1920x1080)
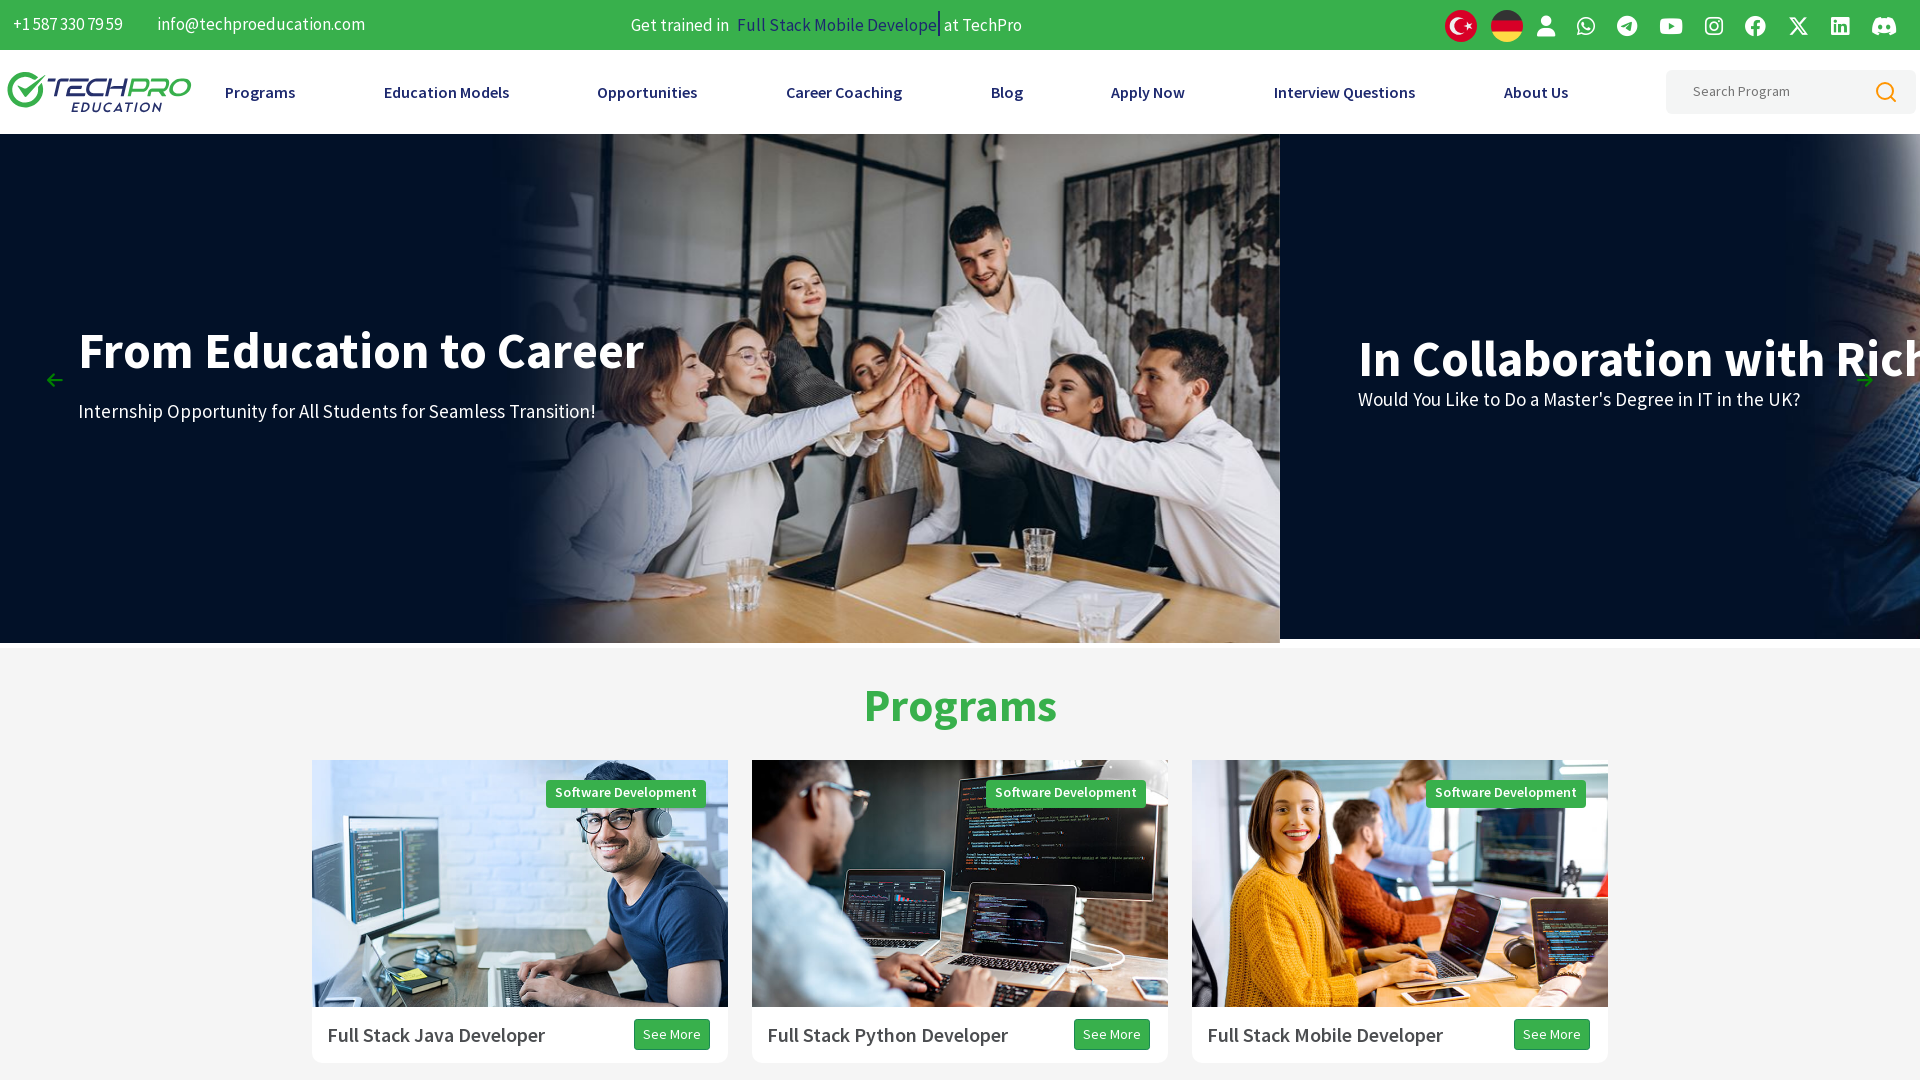

Waited 1 second after maximizing viewport
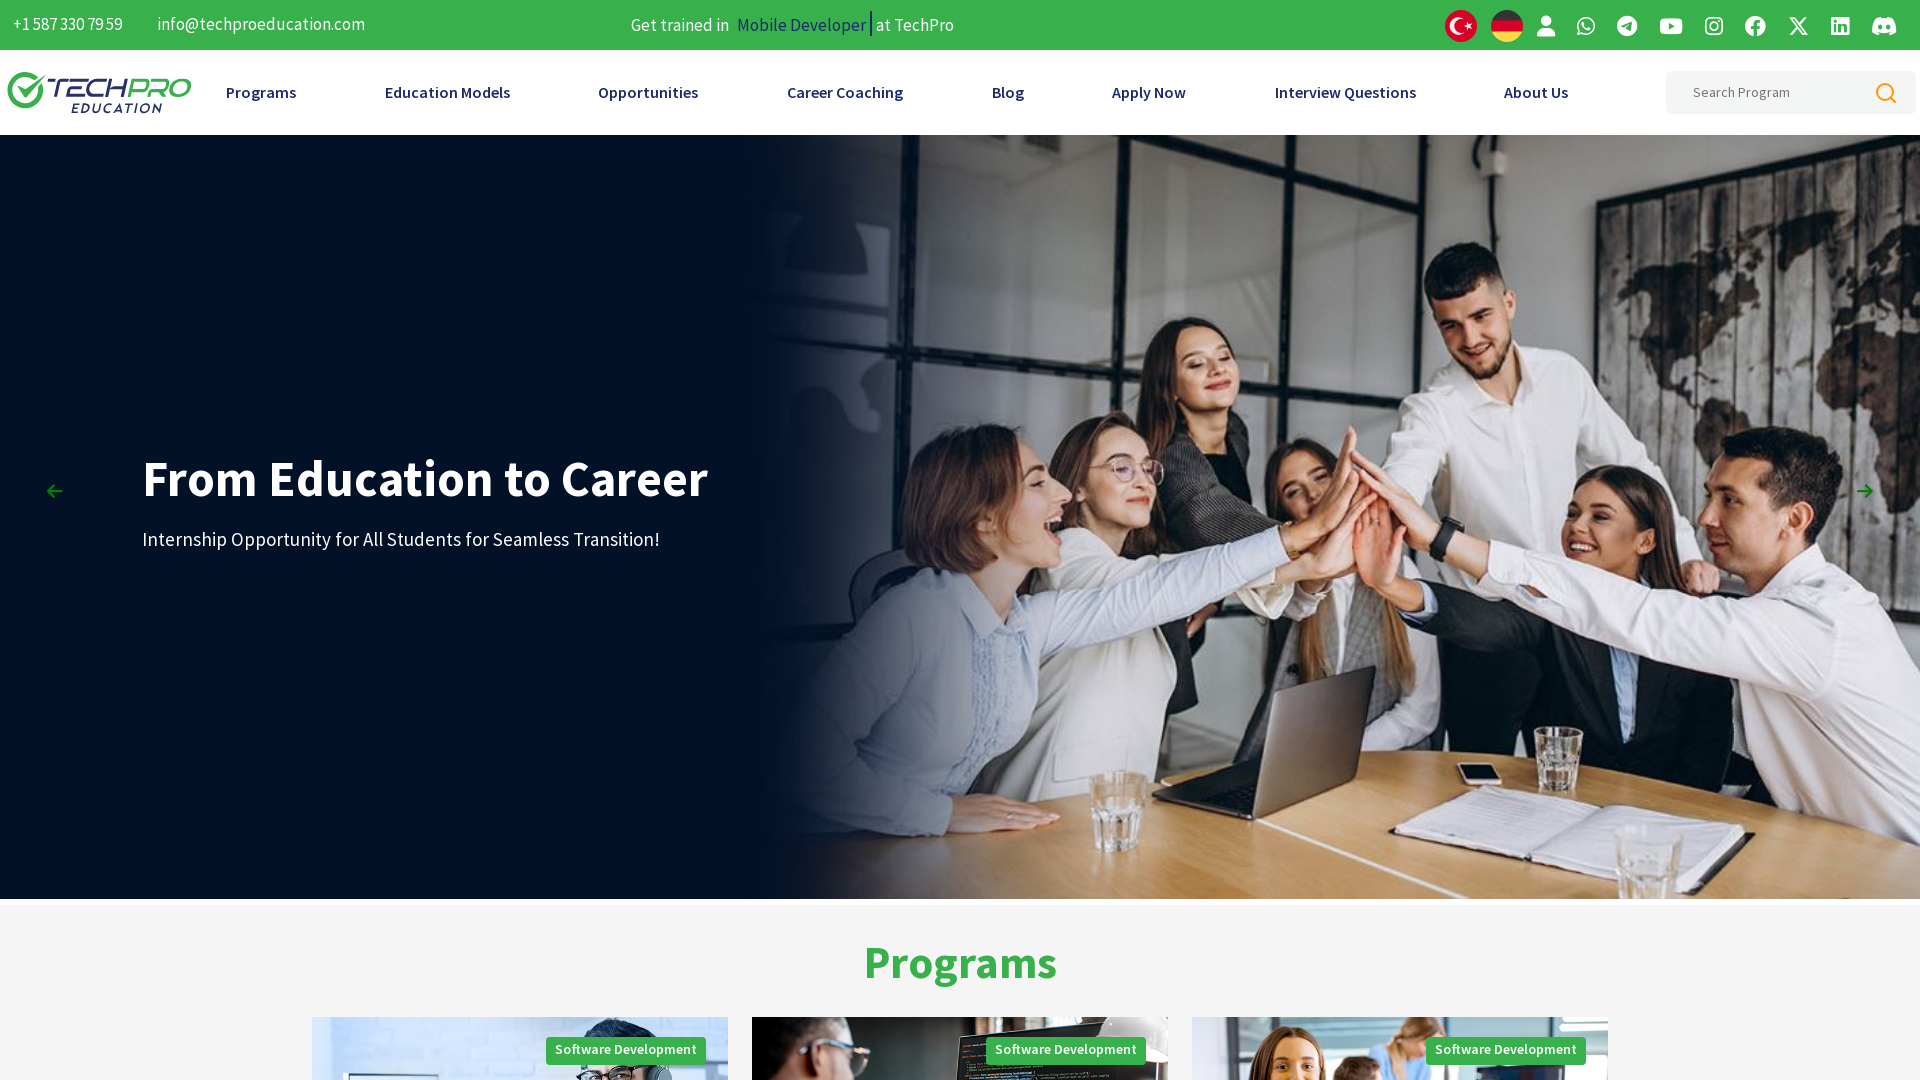

Set viewport to fullscreen-like dimensions (1920x1200)
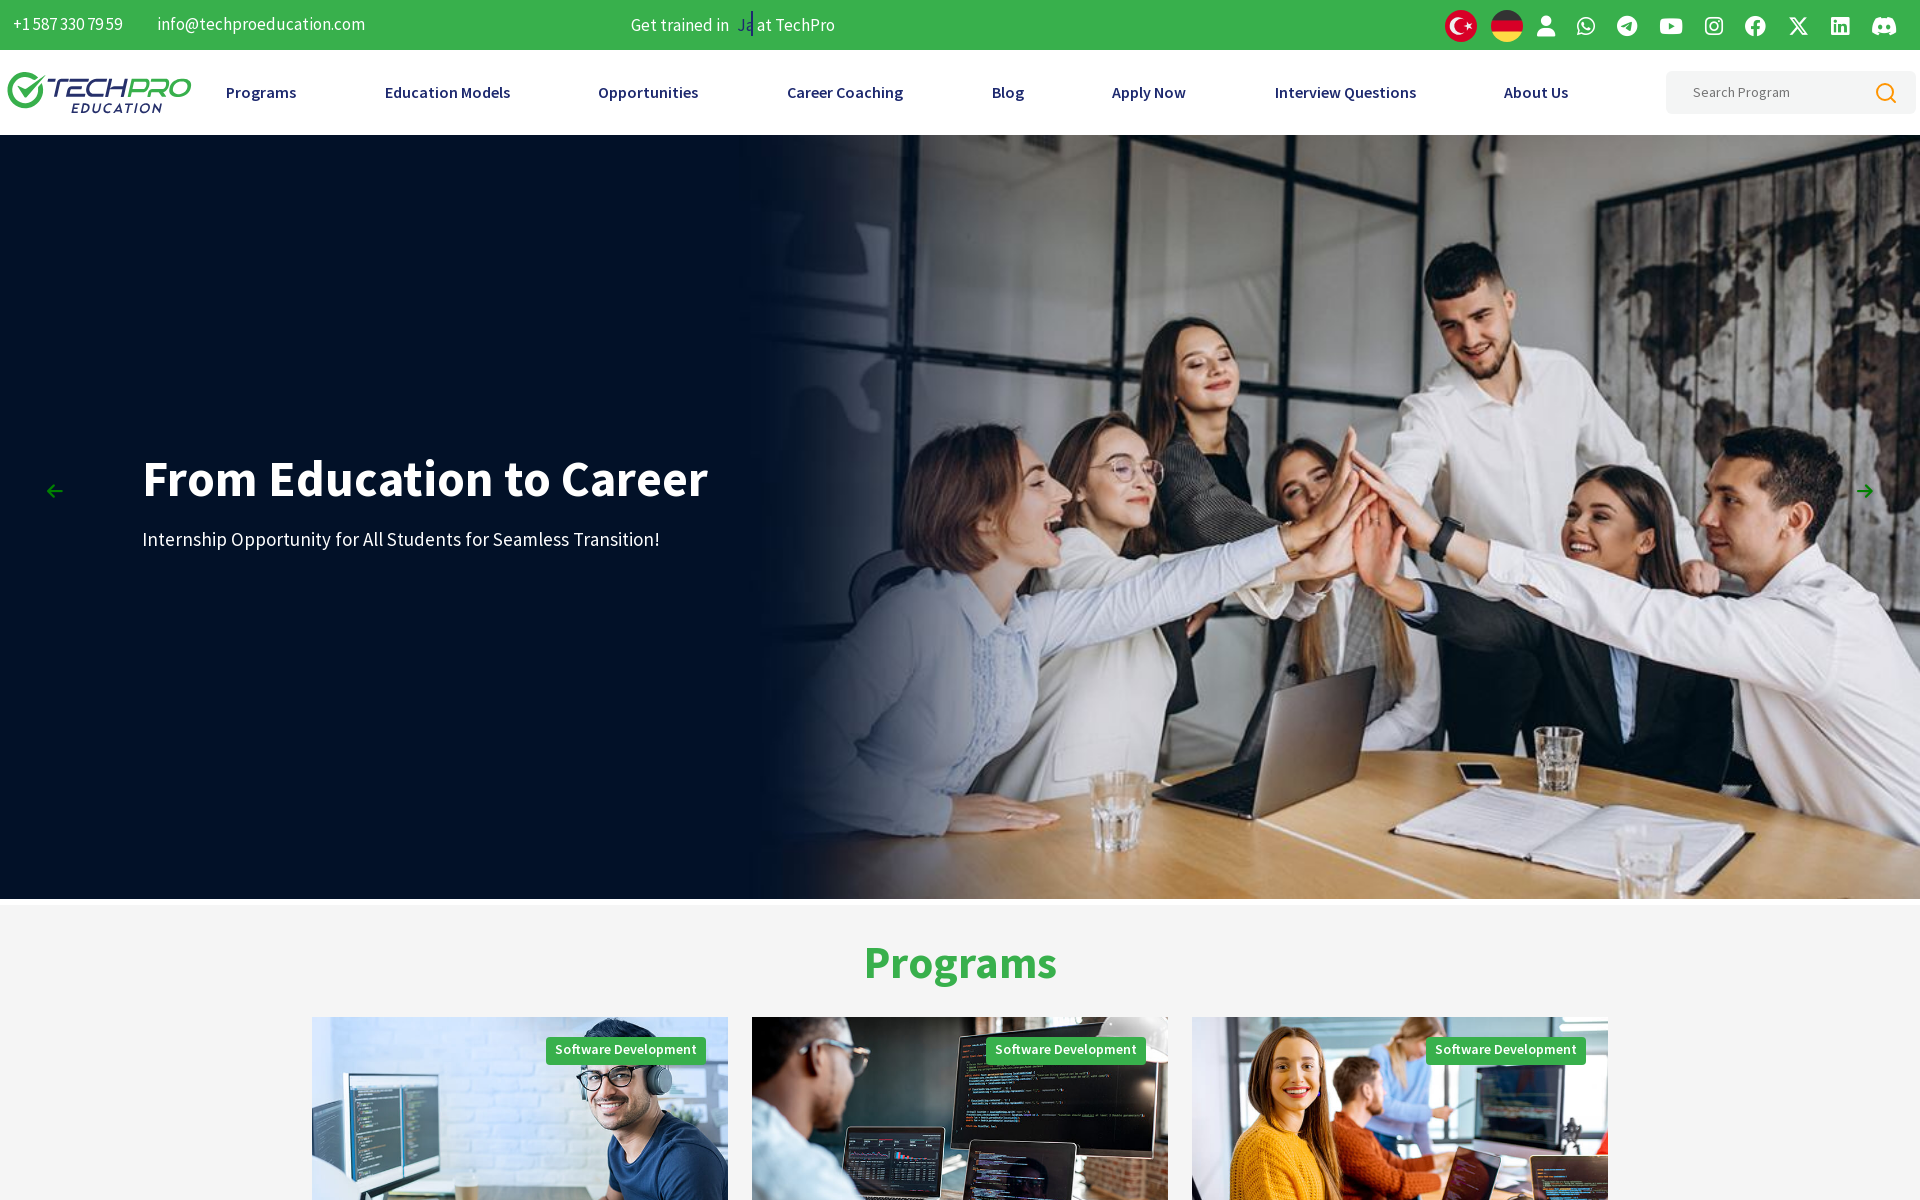

Waited 1 second to observe fullscreen viewport
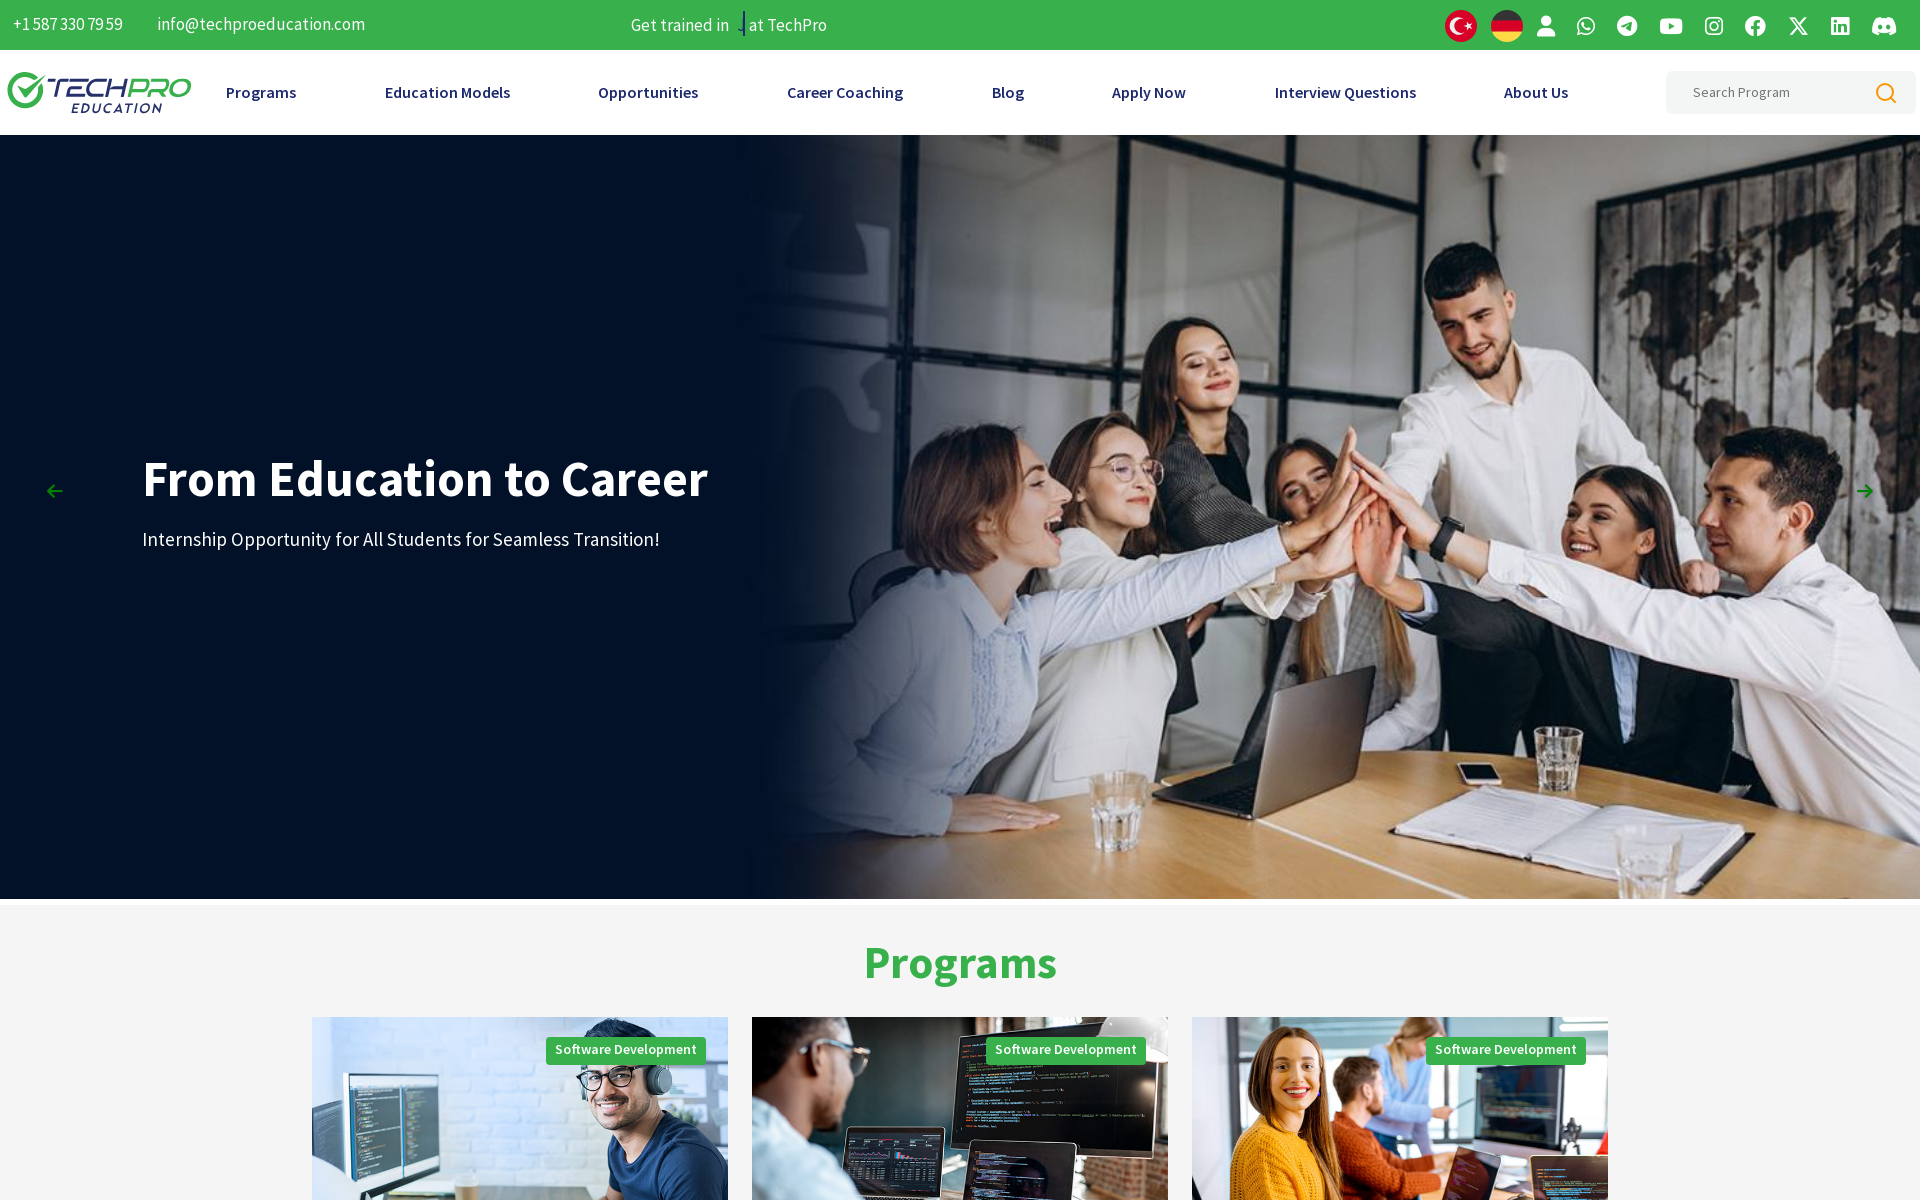

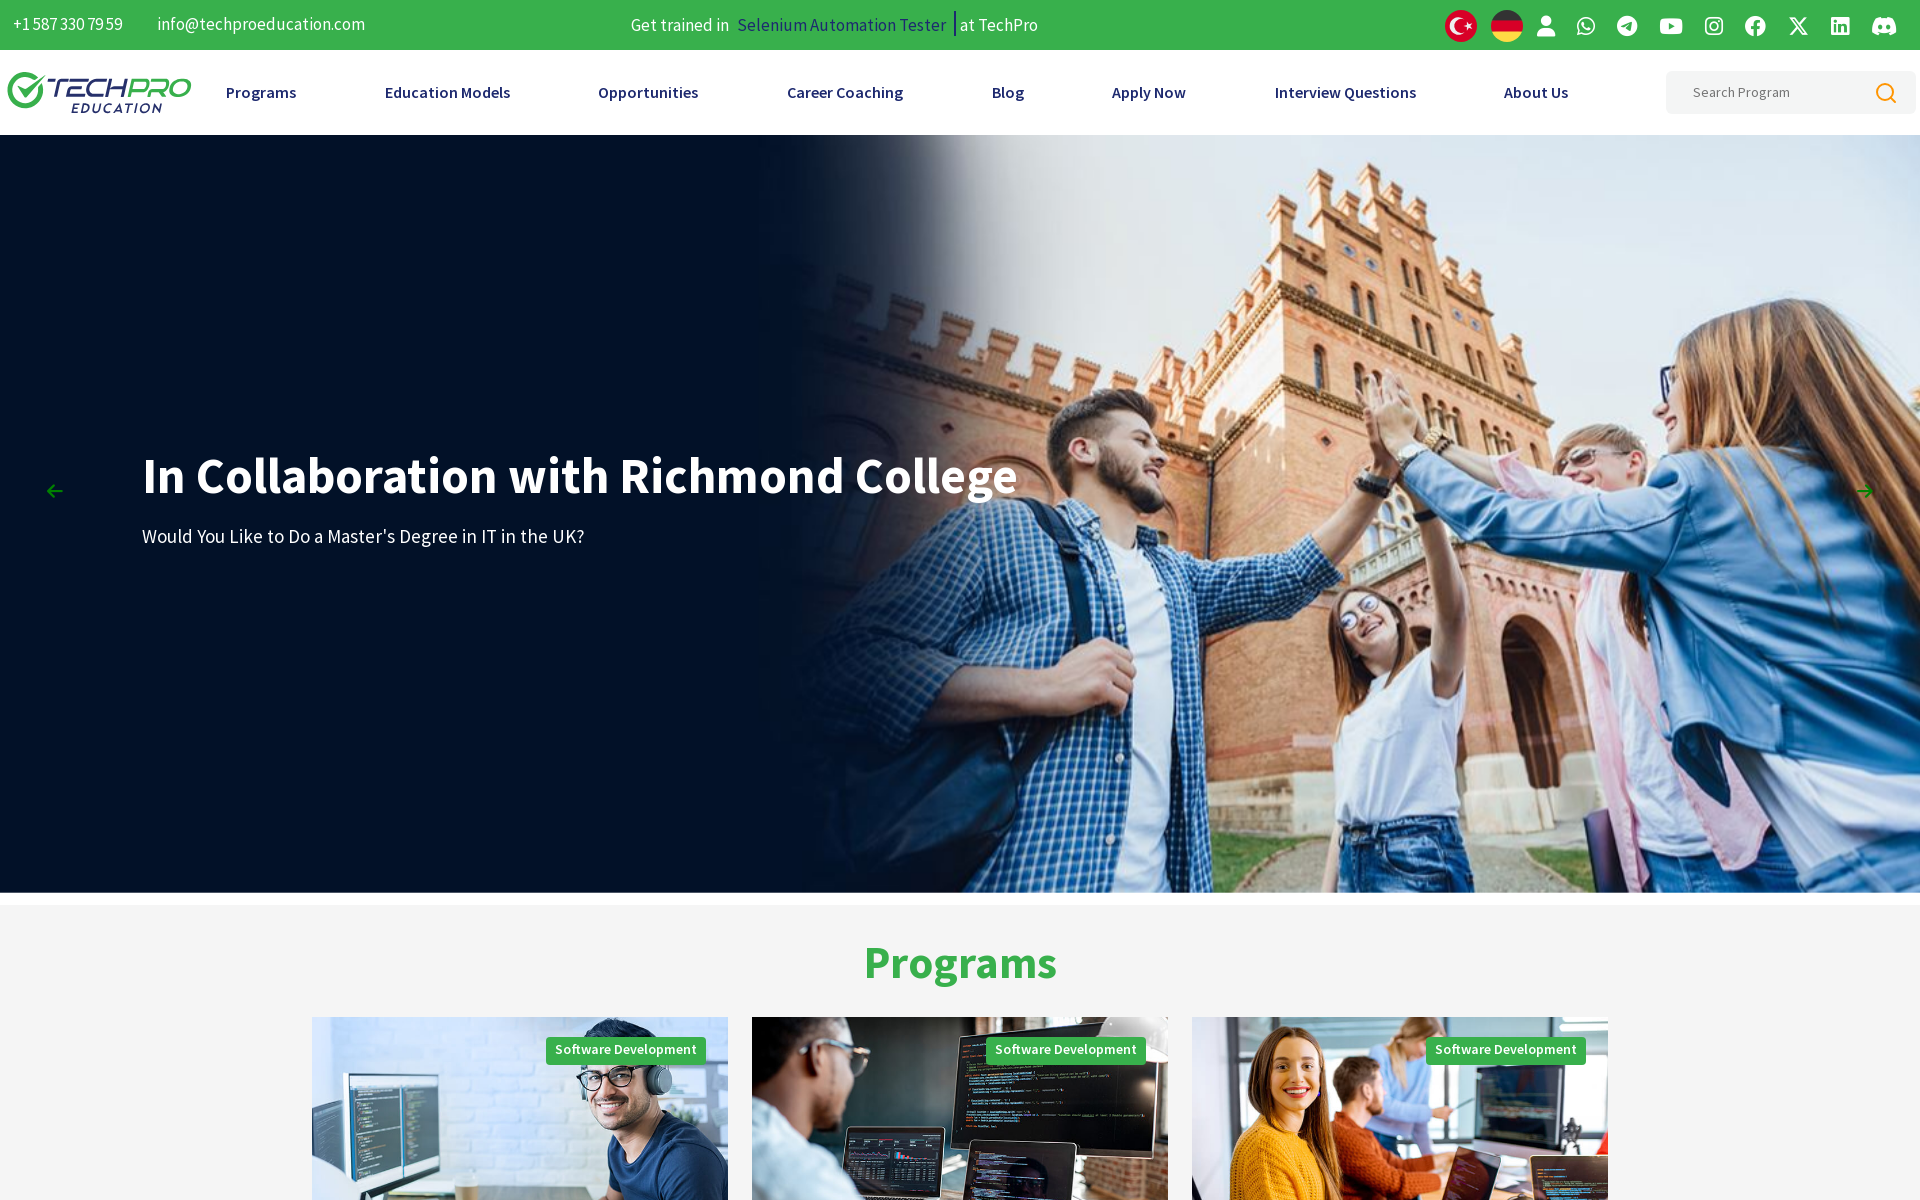